Tests right-click functionality on a button and verifies the result

Starting URL: http://sahitest.com/demo/clicks.htm

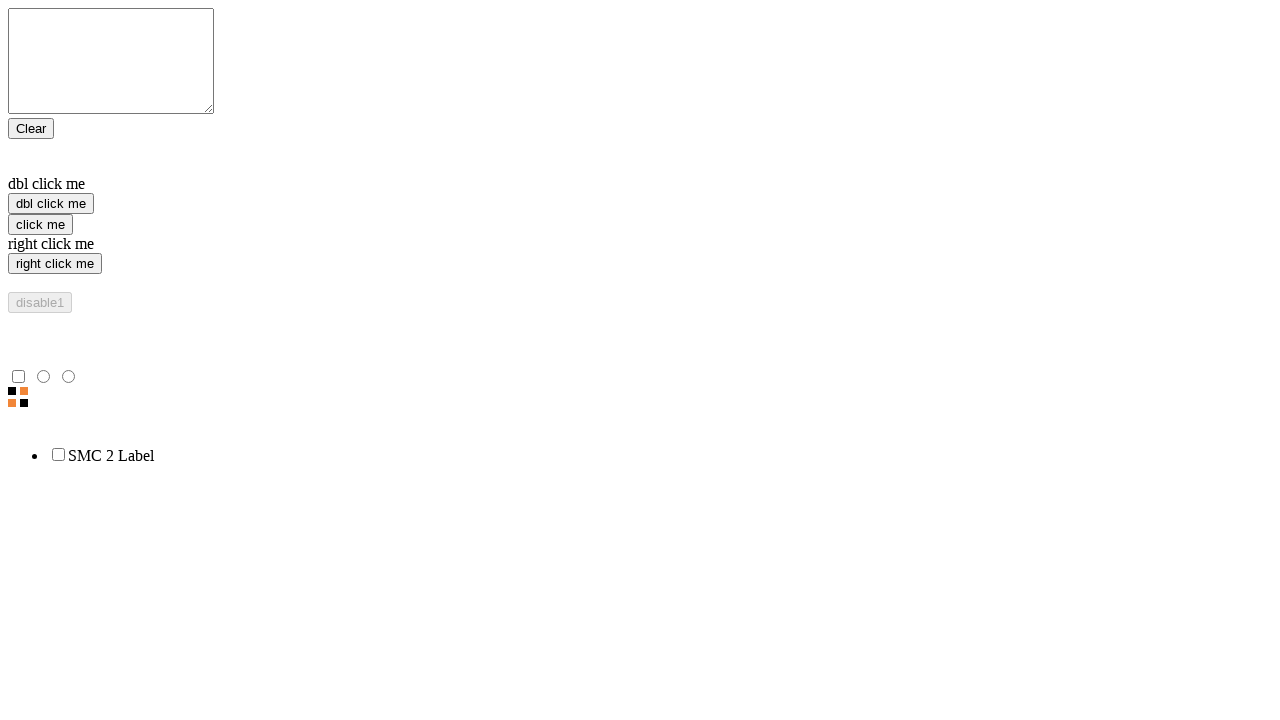

Page loaded with domcontentloaded state
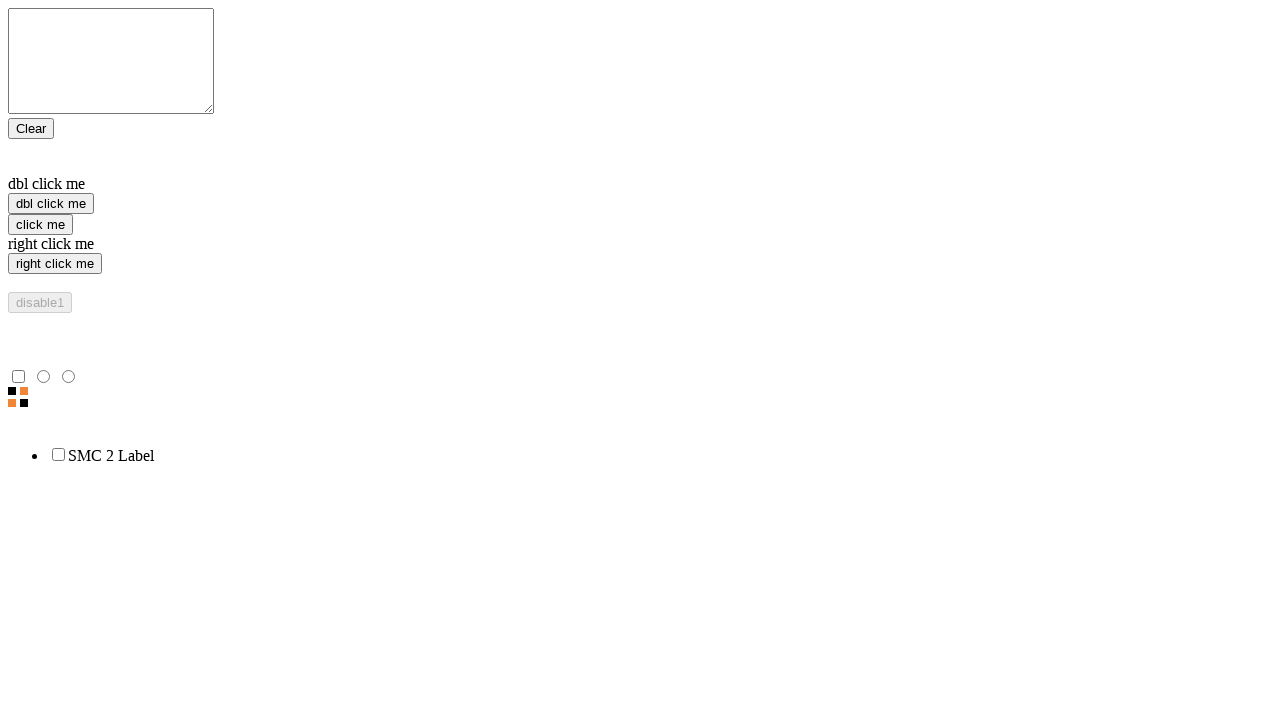

Located the button element for right-click
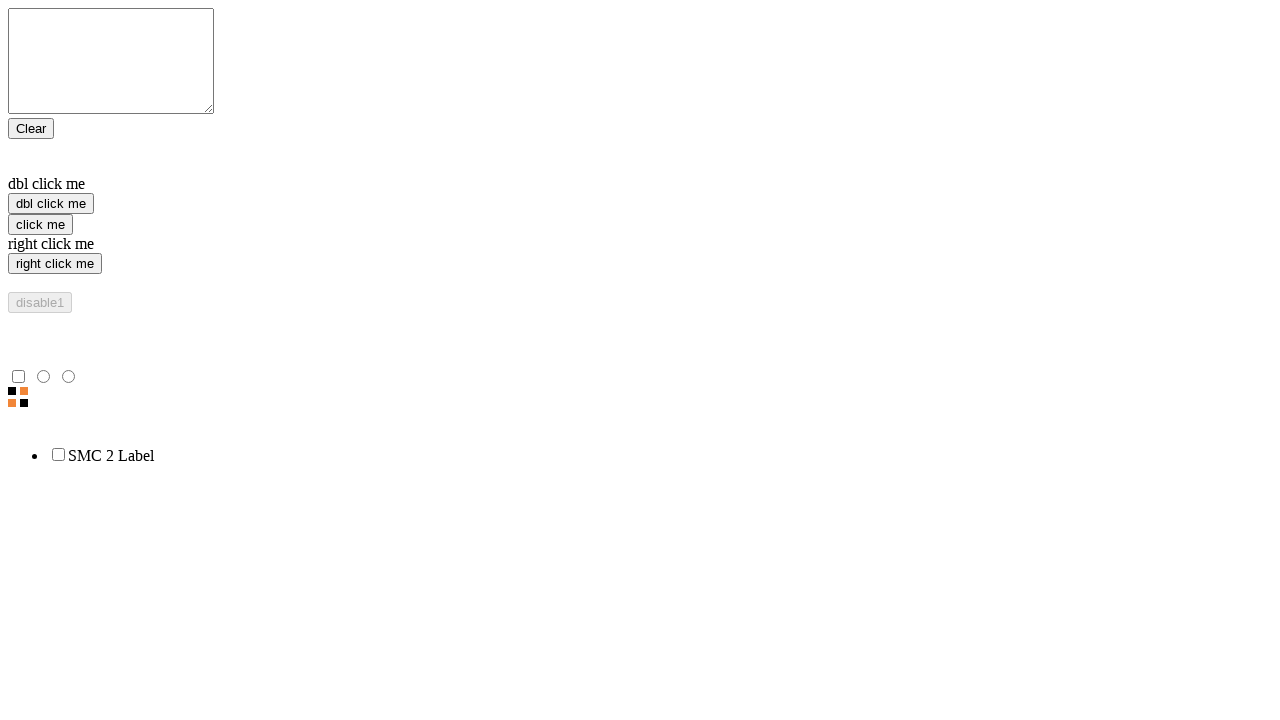

Right-clicked on the button at (55, 264) on xpath=html/body/form/input[4]
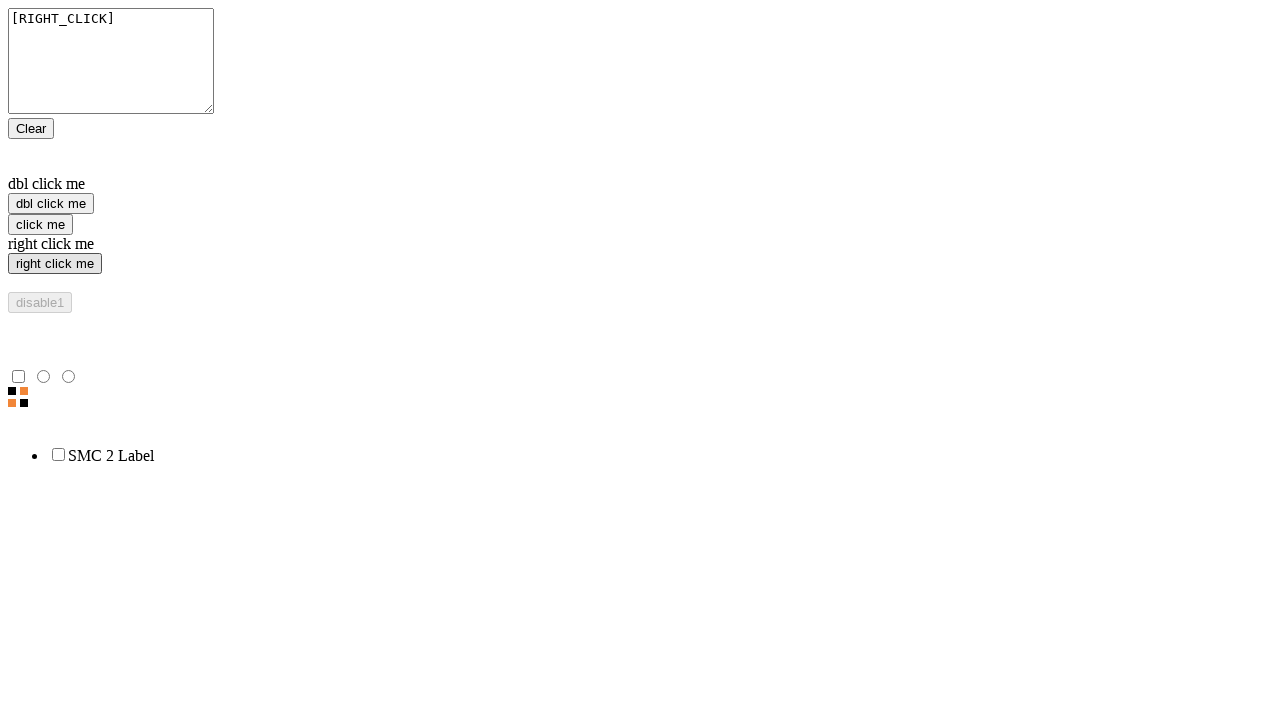

Retrieved value from result field: [RIGHT_CLICK]
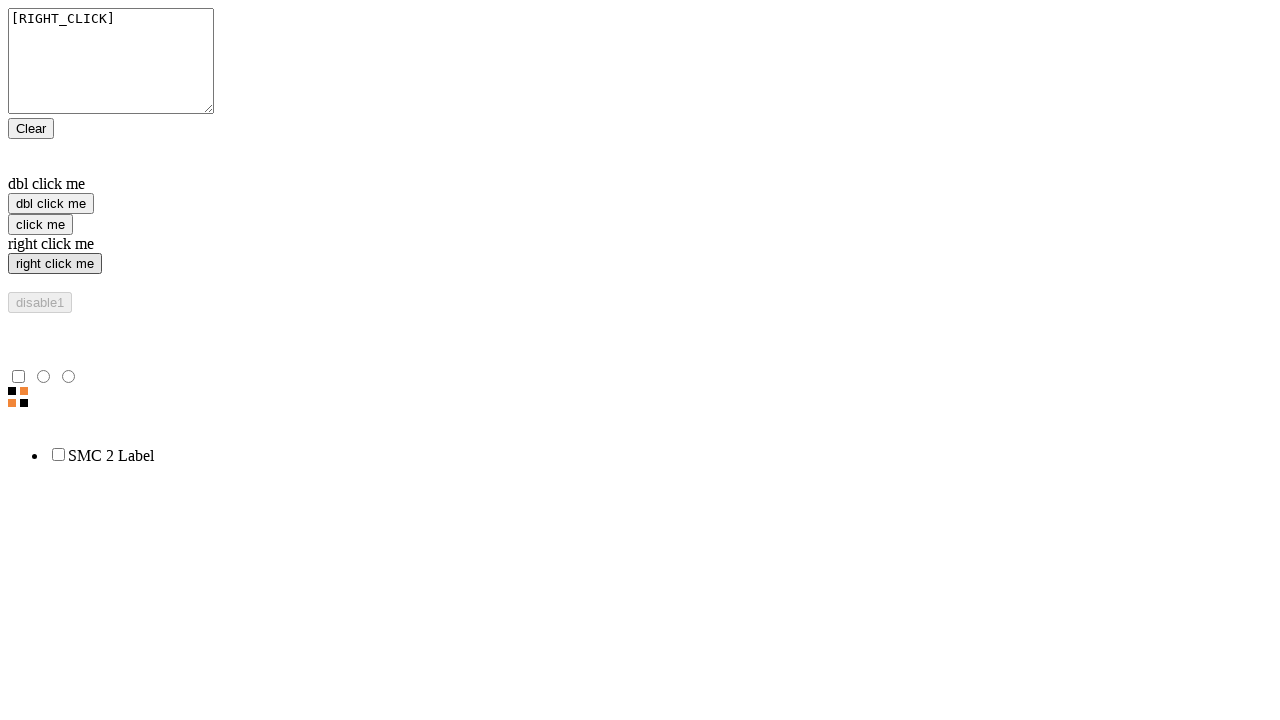

Printed result value to console: [RIGHT_CLICK]
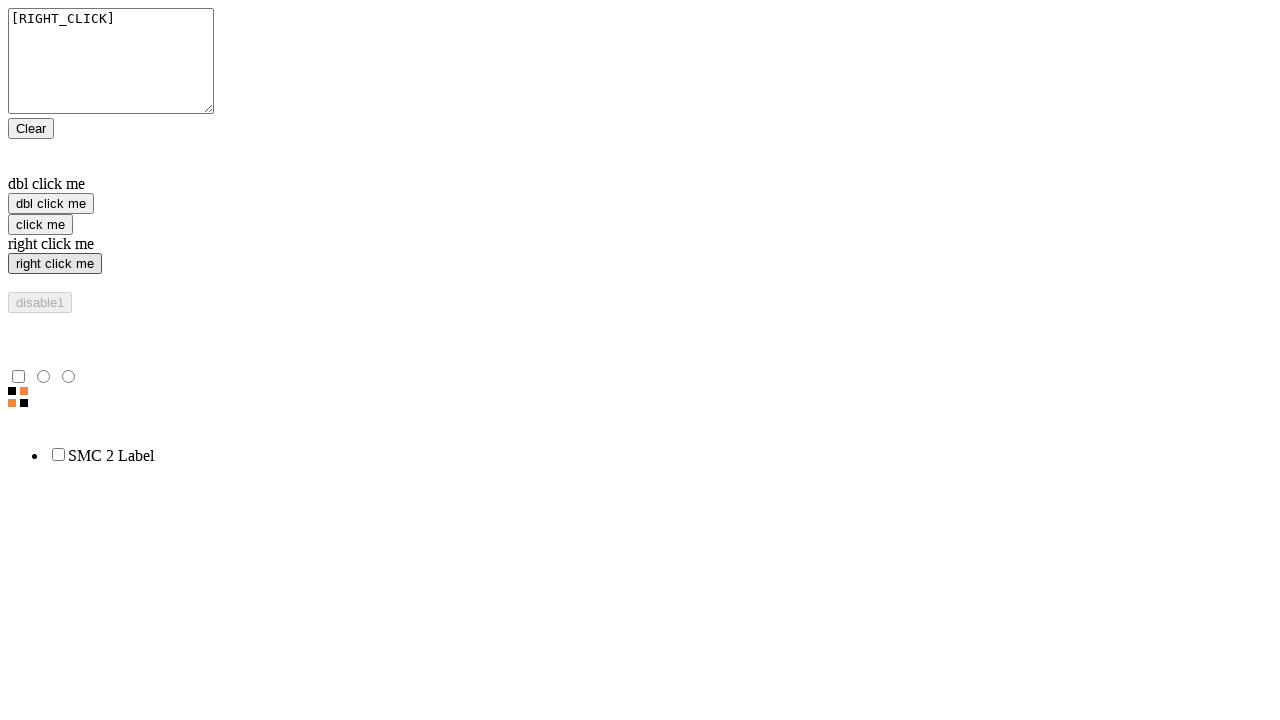

Waited 5000ms for any additional processing
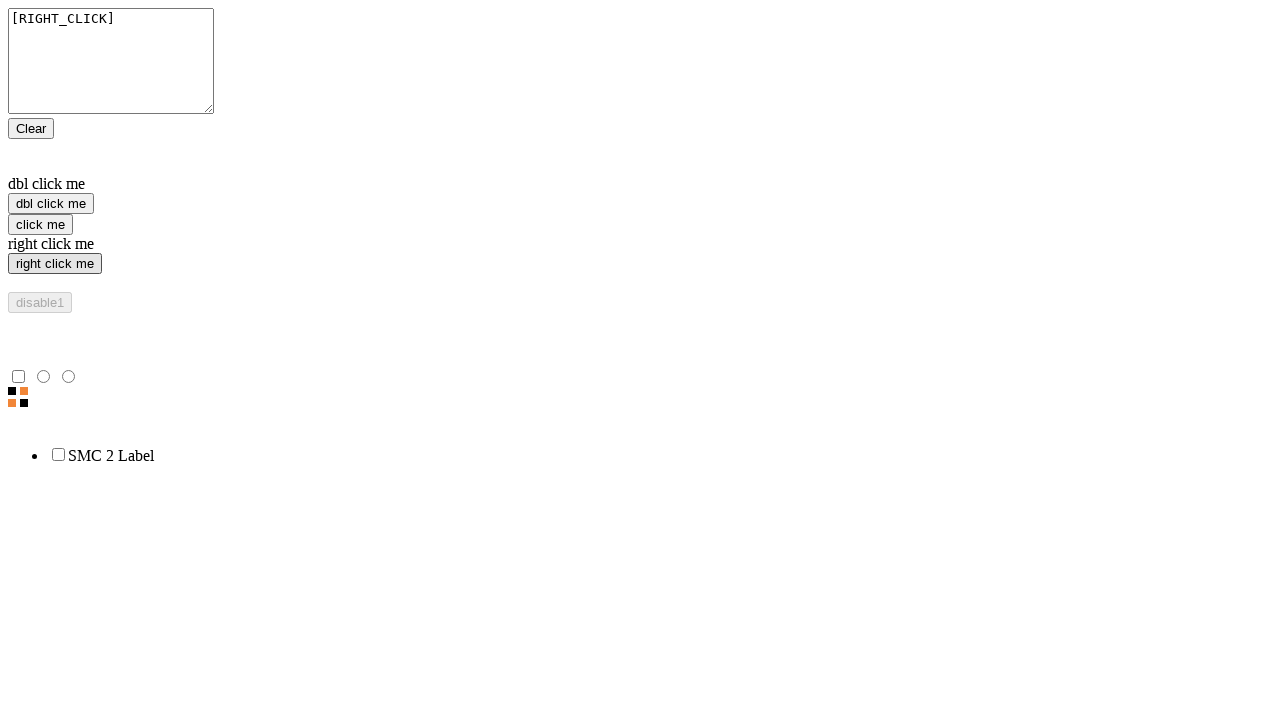

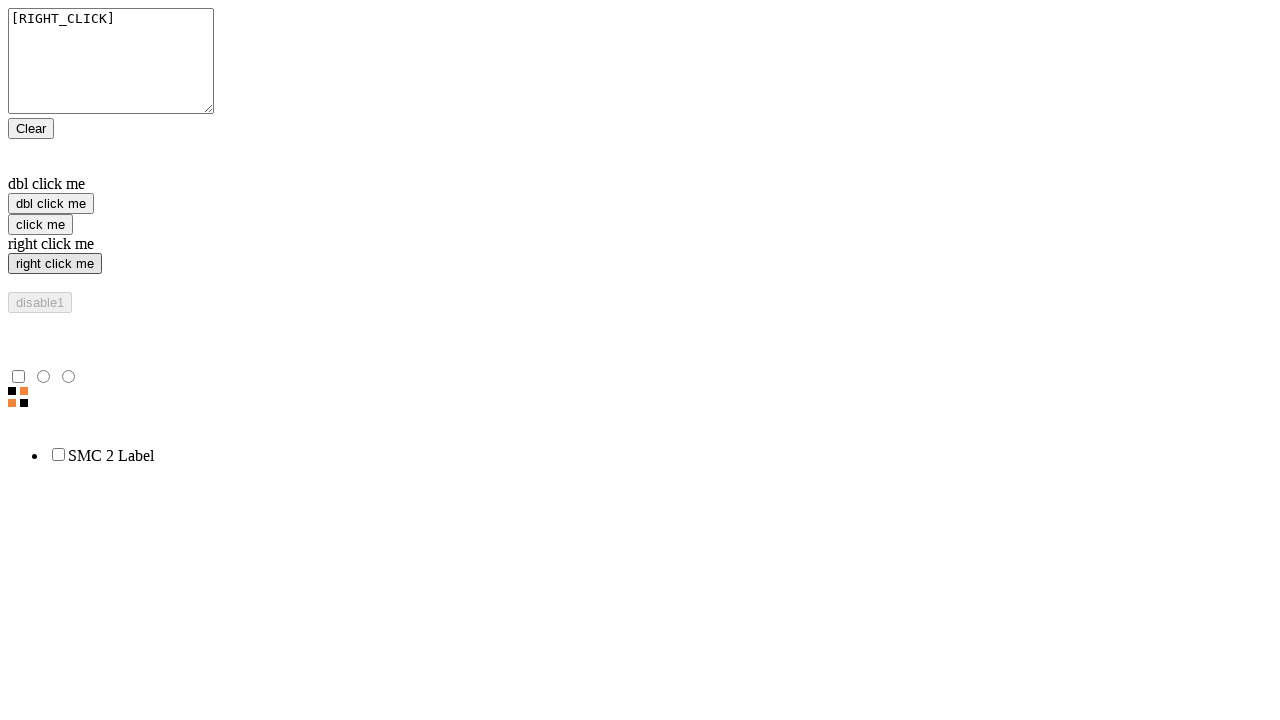